Automates a complete flight booking process by selecting departure and destination cities, choosing a flight, and filling in passenger and payment details

Starting URL: http://www.blazedemo.com/

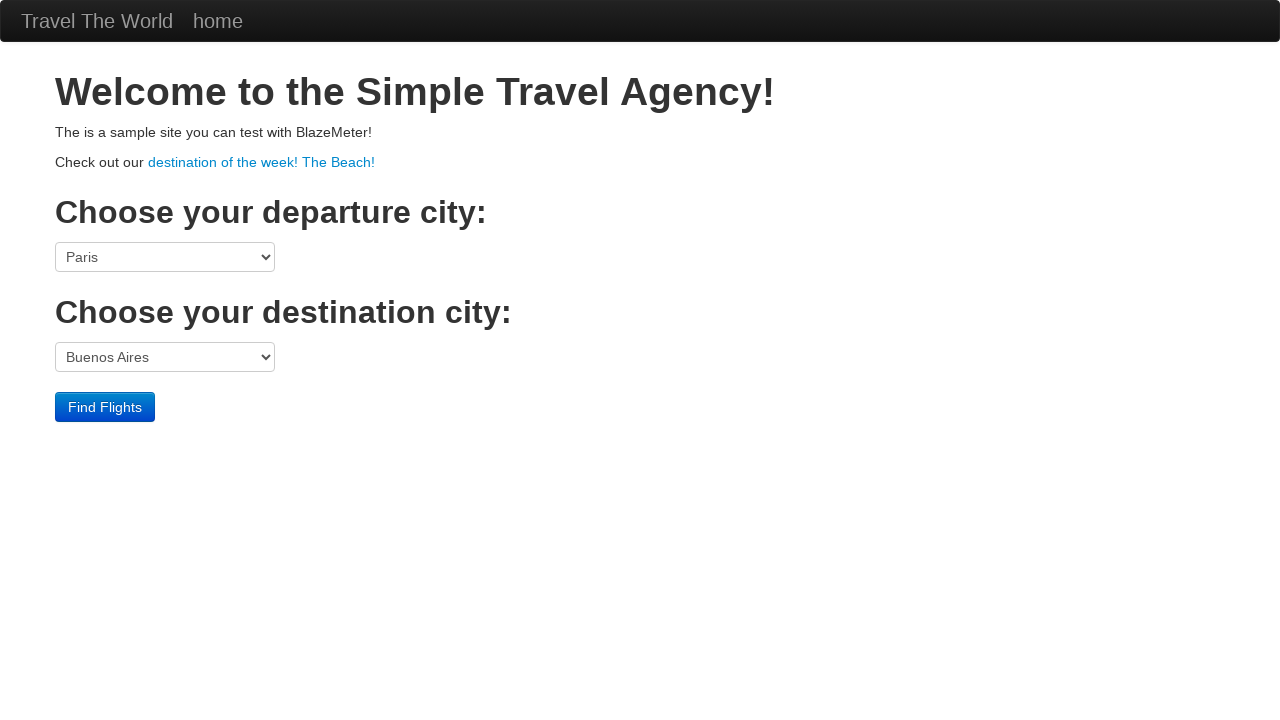

Selected Boston as departure city from dropdown on select[name='fromPort']
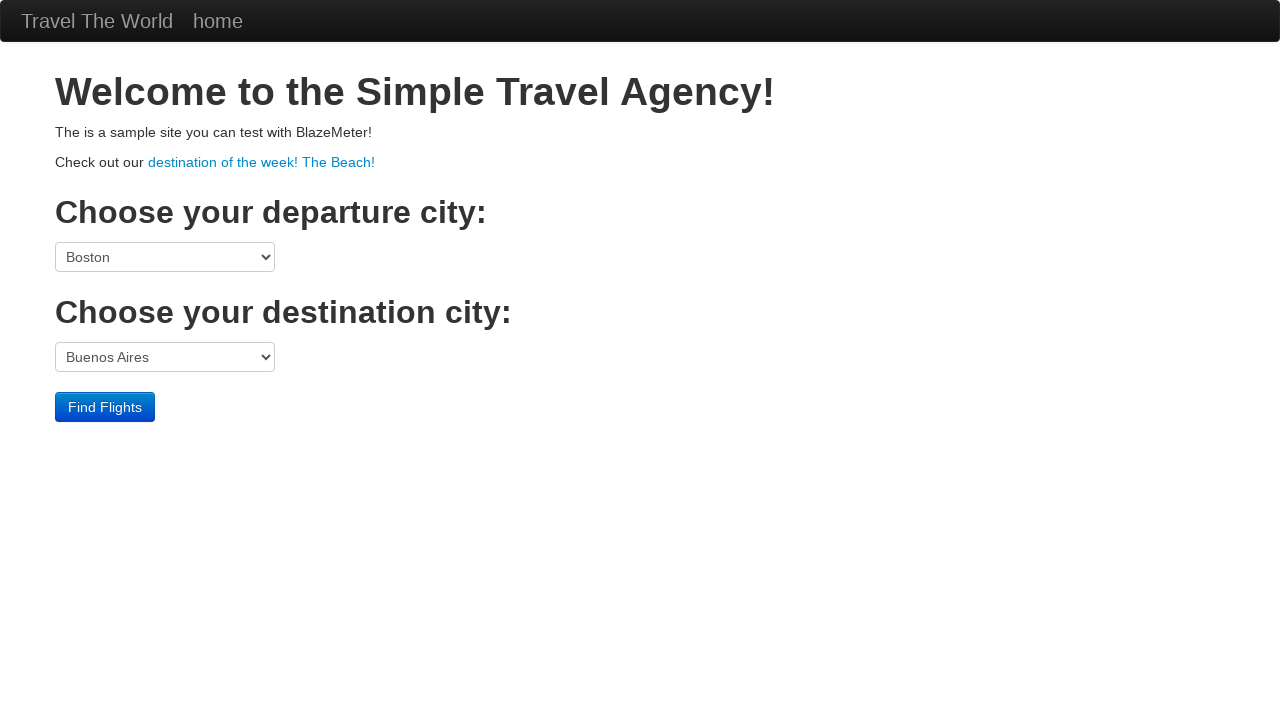

Selected Rome as destination city from dropdown on select[name='toPort']
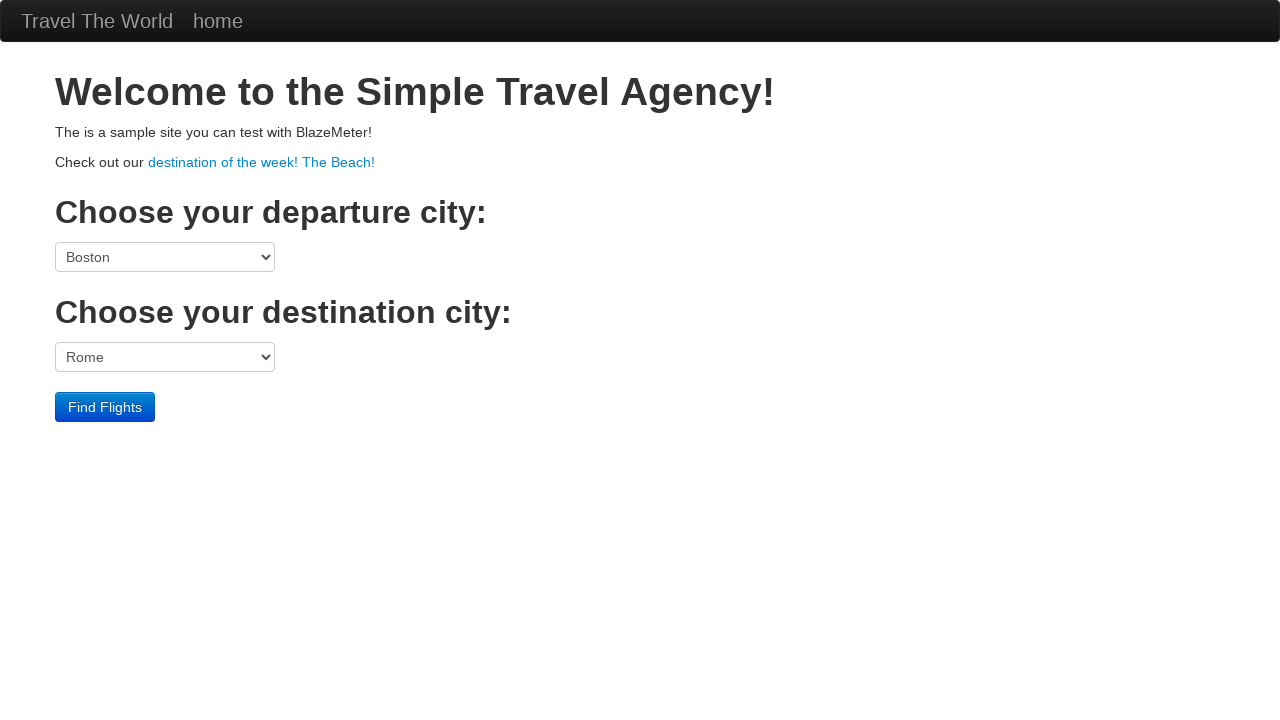

Clicked Find Flights button to search for available flights at (105, 407) on input[value='Find Flights']
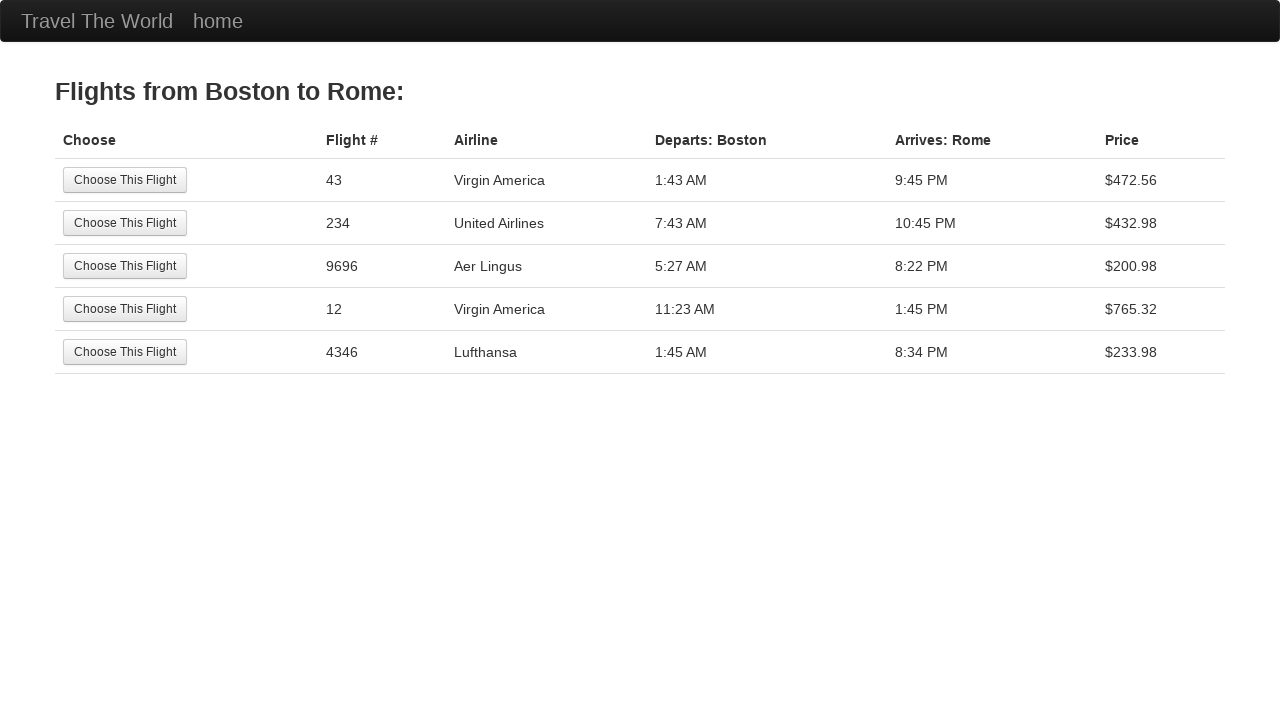

Selected the first available flight from the list at (125, 180) on input[value='Choose This Flight']
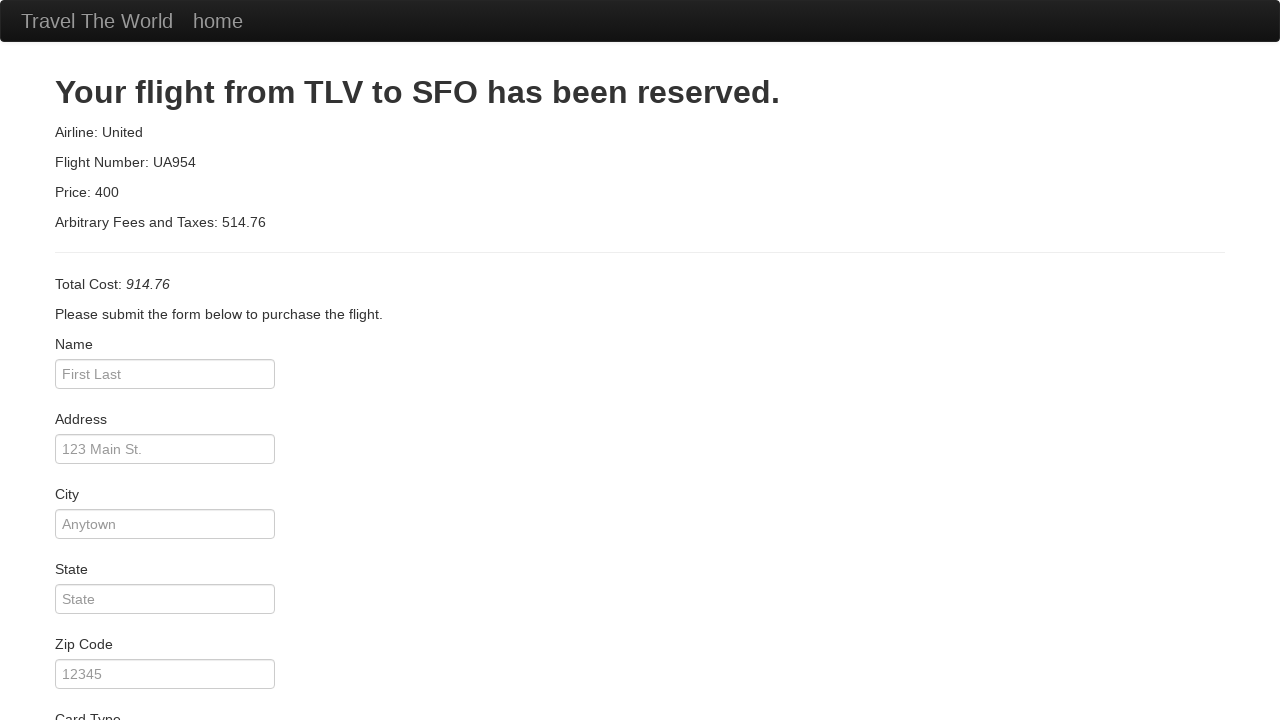

Entered passenger name: John Smith on input#inputName
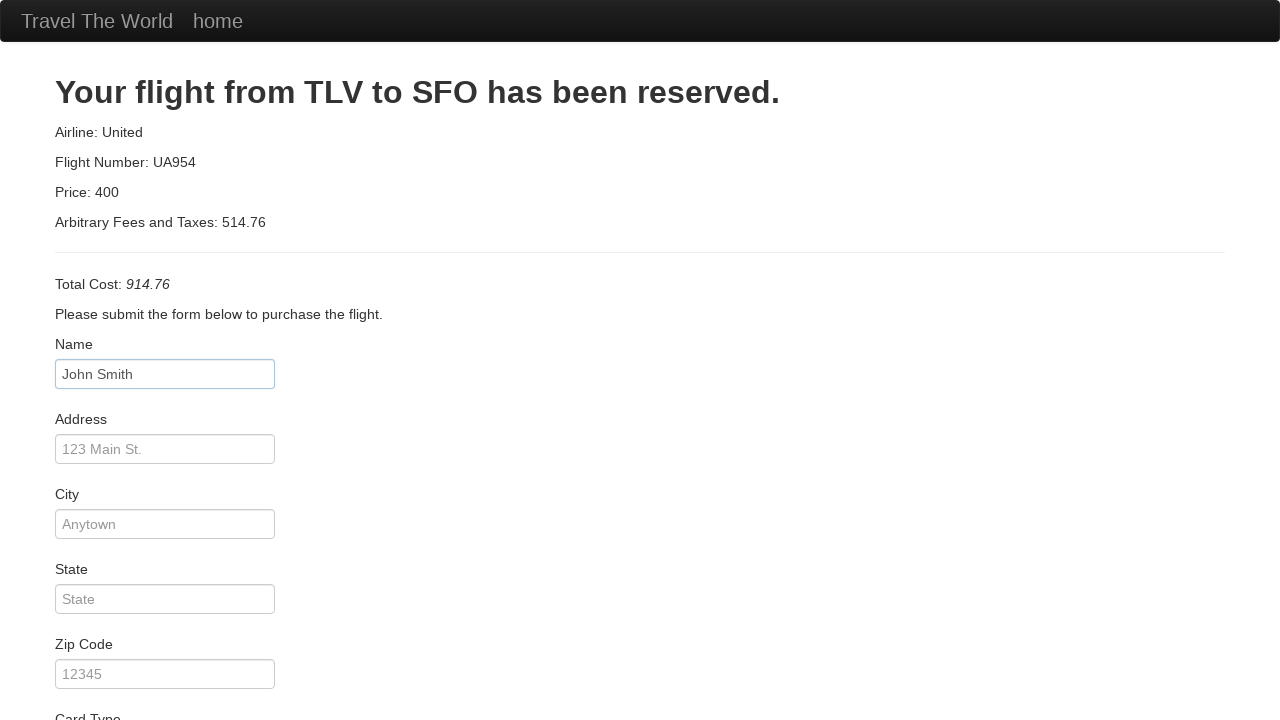

Entered passenger address: 123 Main Street on input#address
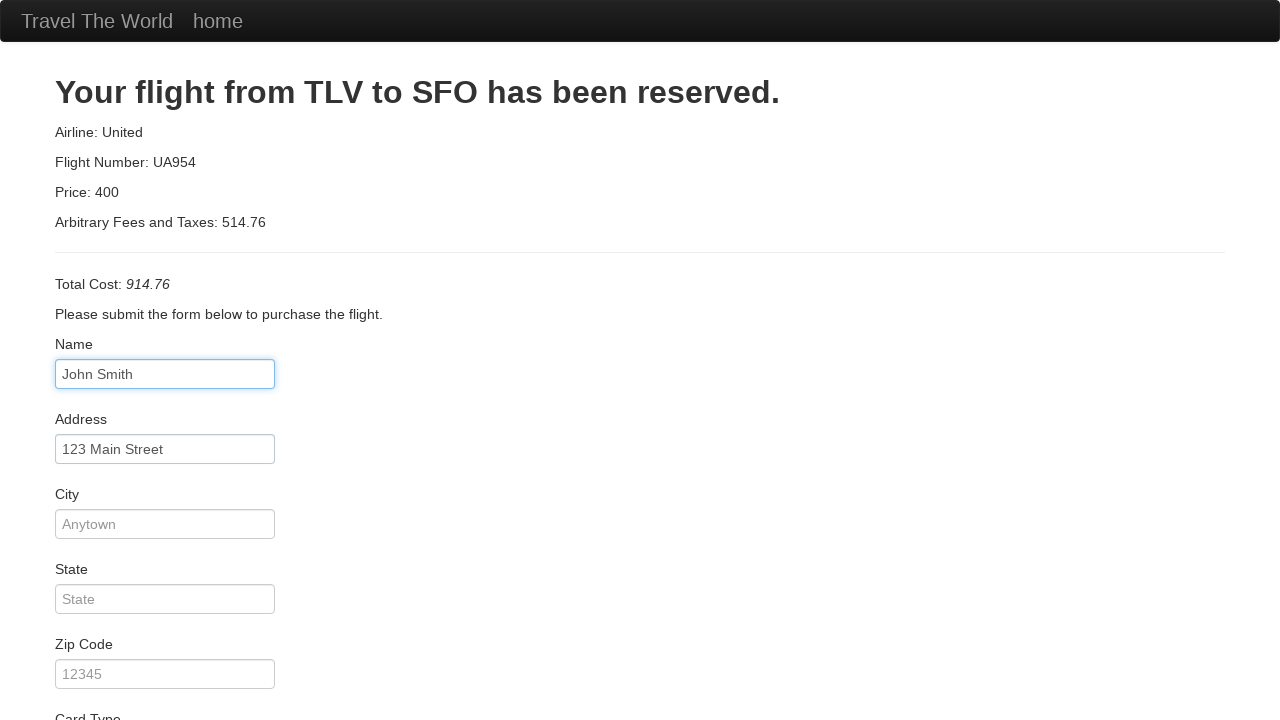

Entered passenger city: Boston on input#city
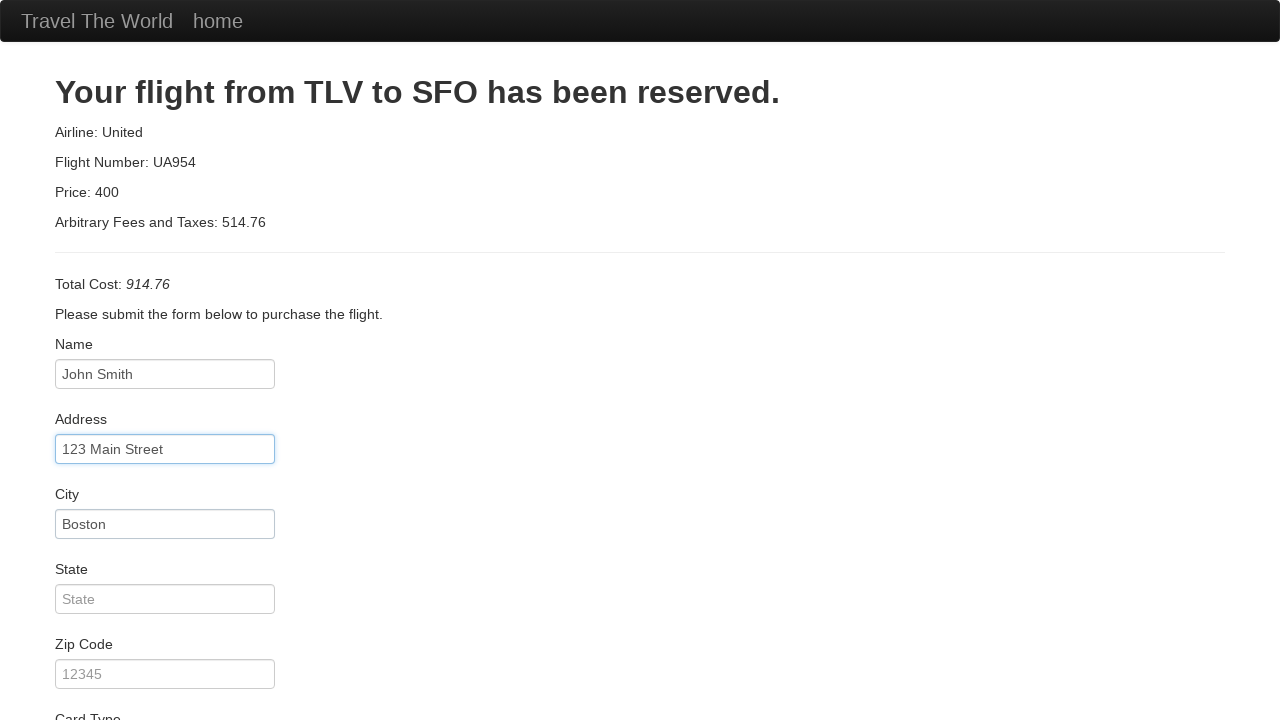

Entered passenger state: Massachusetts on input#state
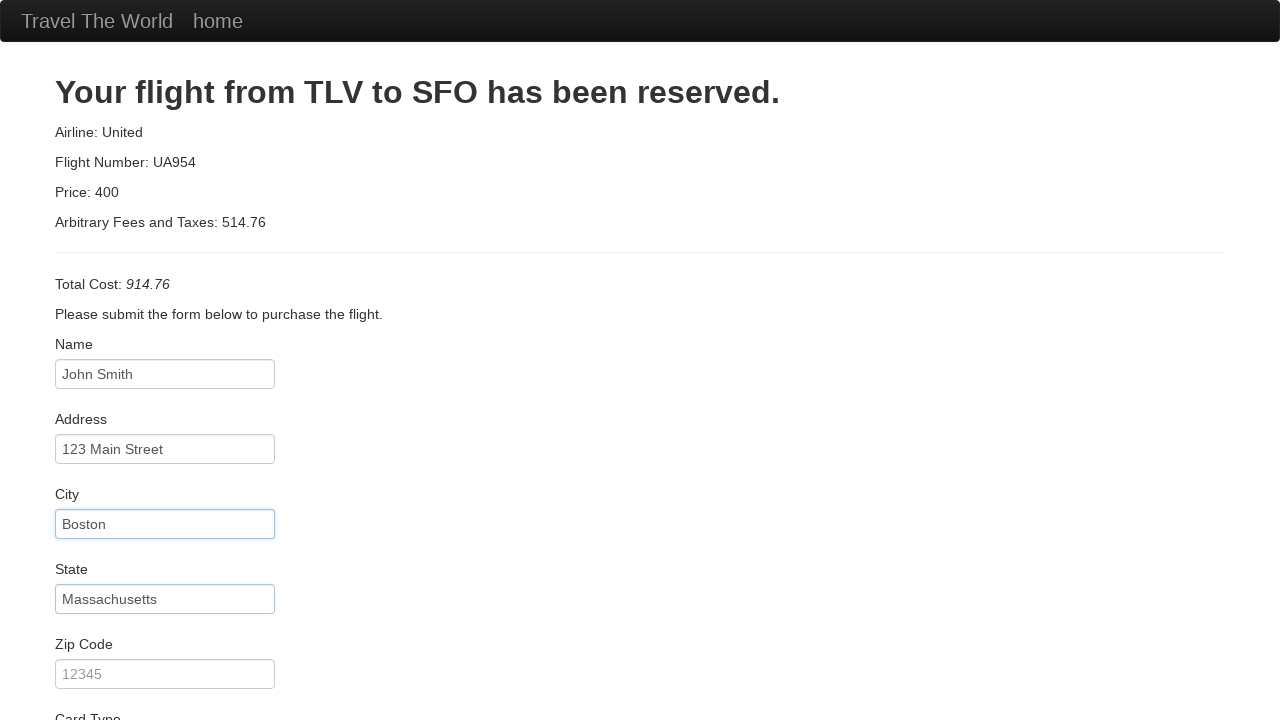

Entered passenger zip code: 02101 on input#zipCode
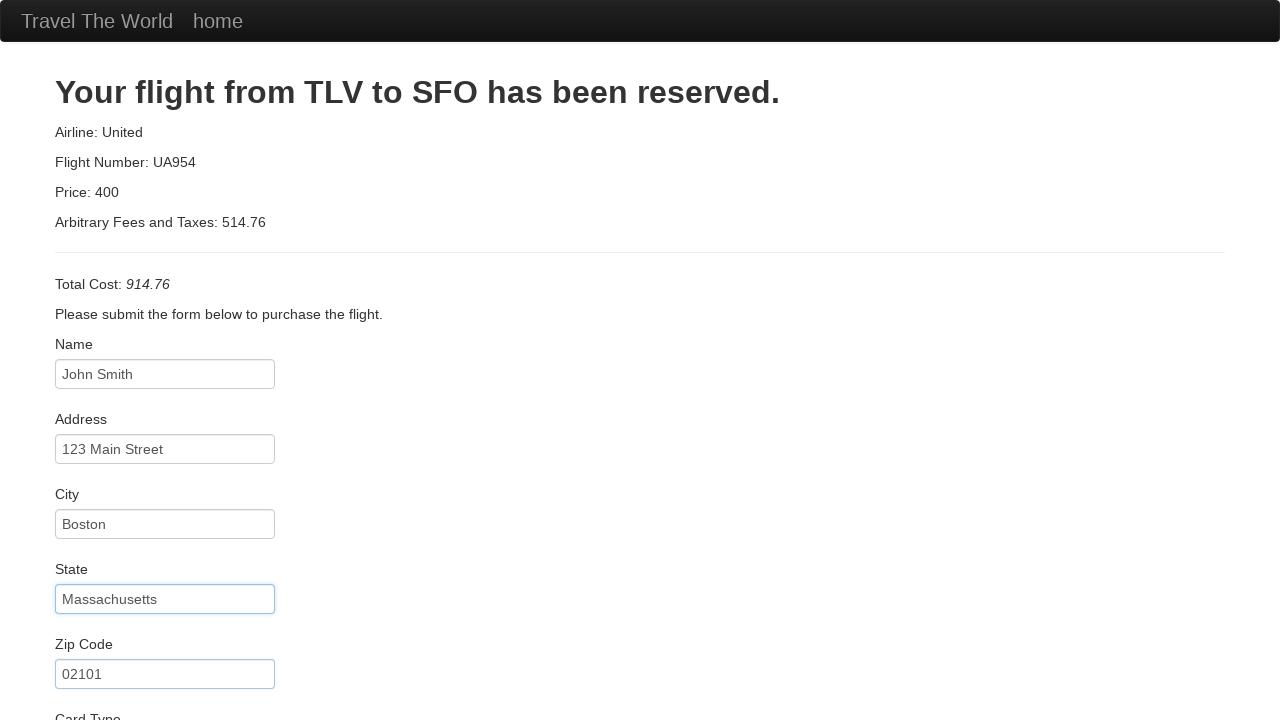

Selected Visa as credit card type on select[name='cardType']
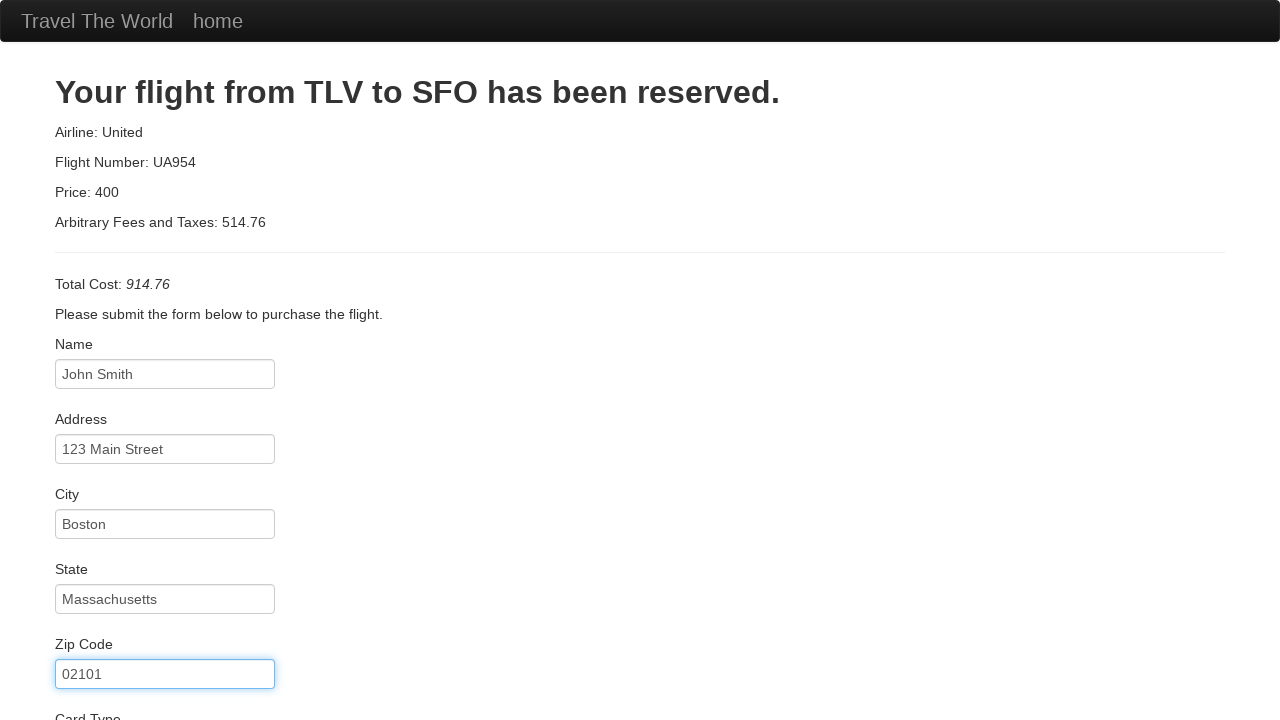

Entered credit card number: 4532015112830366 on input#creditCardNumber
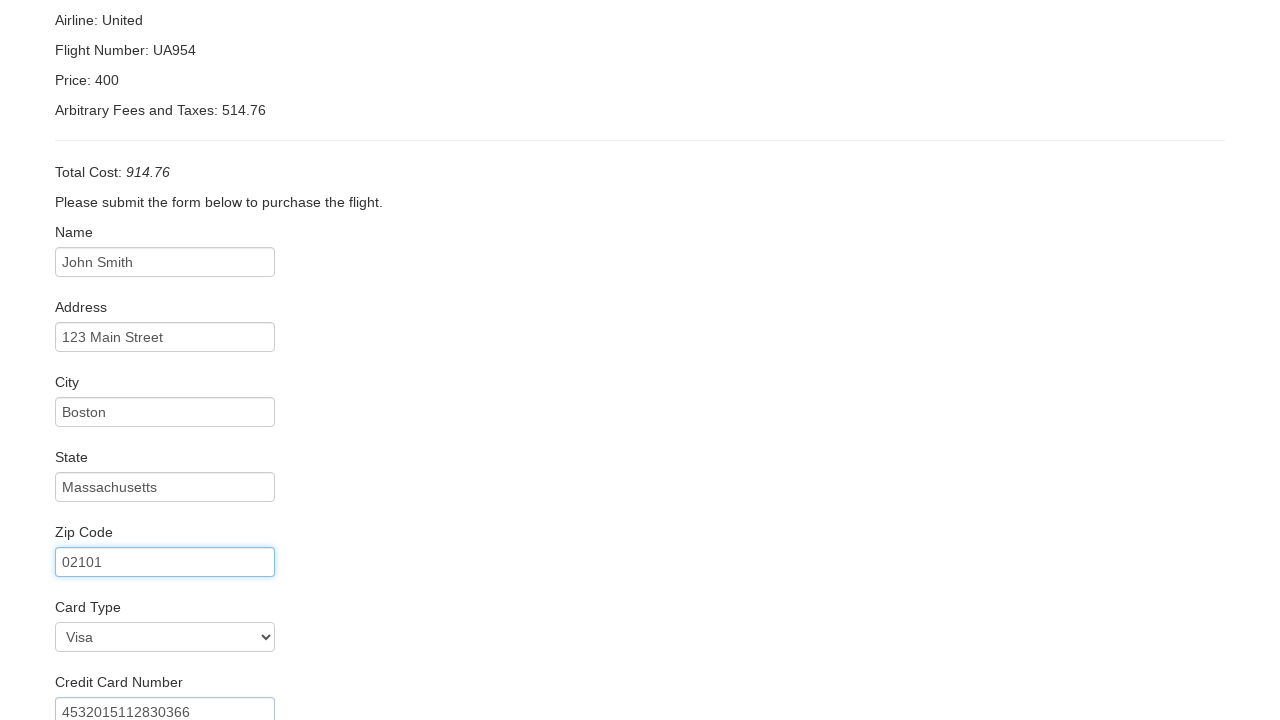

Entered credit card expiration month: 12 on input#creditCardMonth
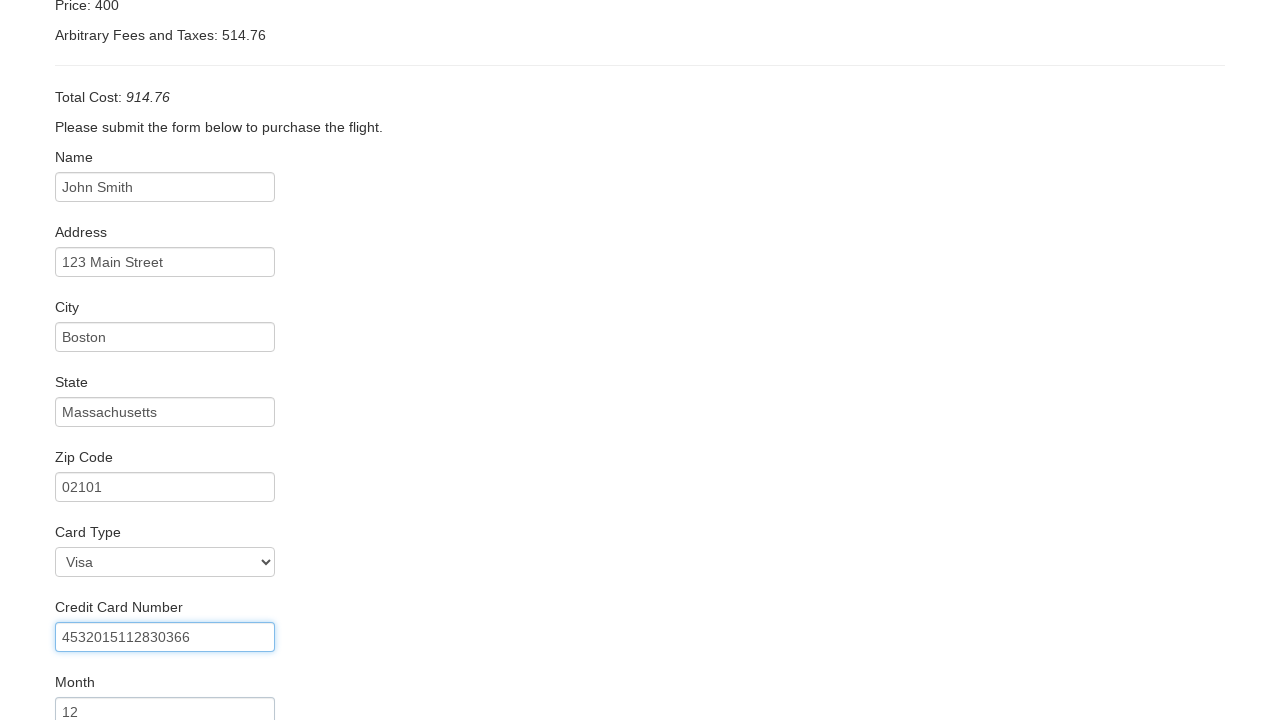

Entered credit card expiration year: 2025 on input#creditCardYear
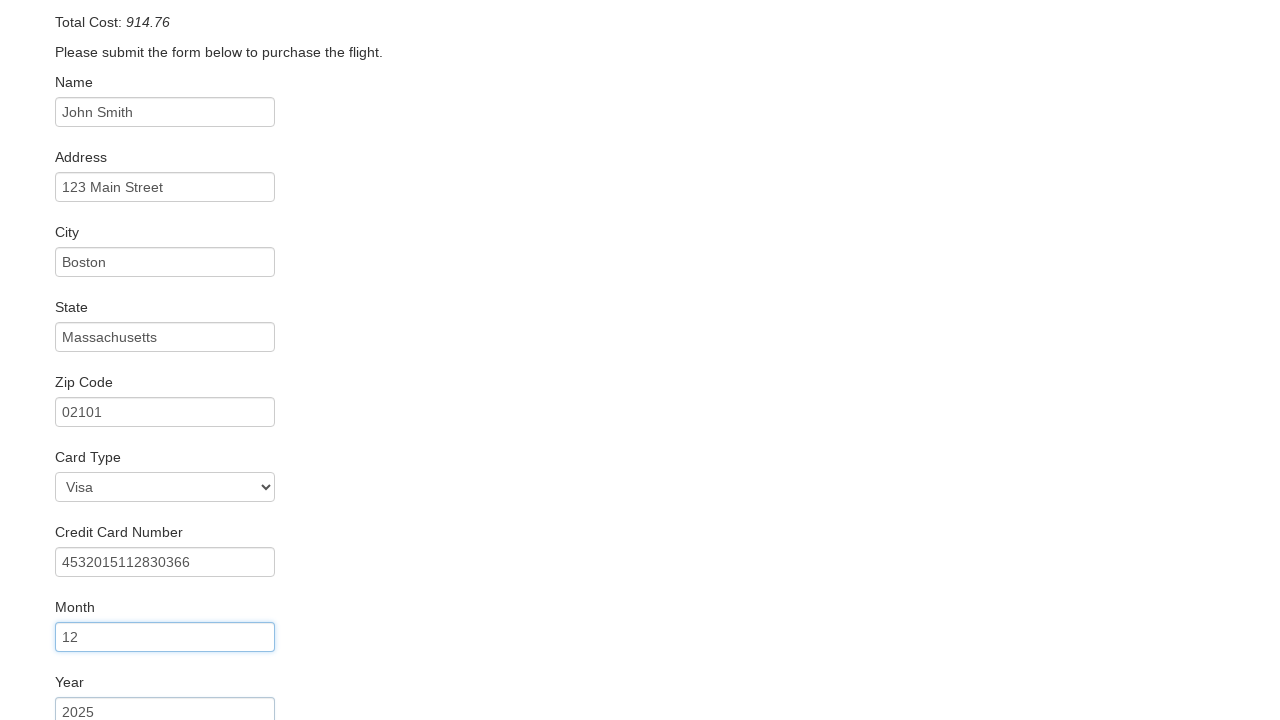

Entered name on card: John Smith on input#nameOnCard
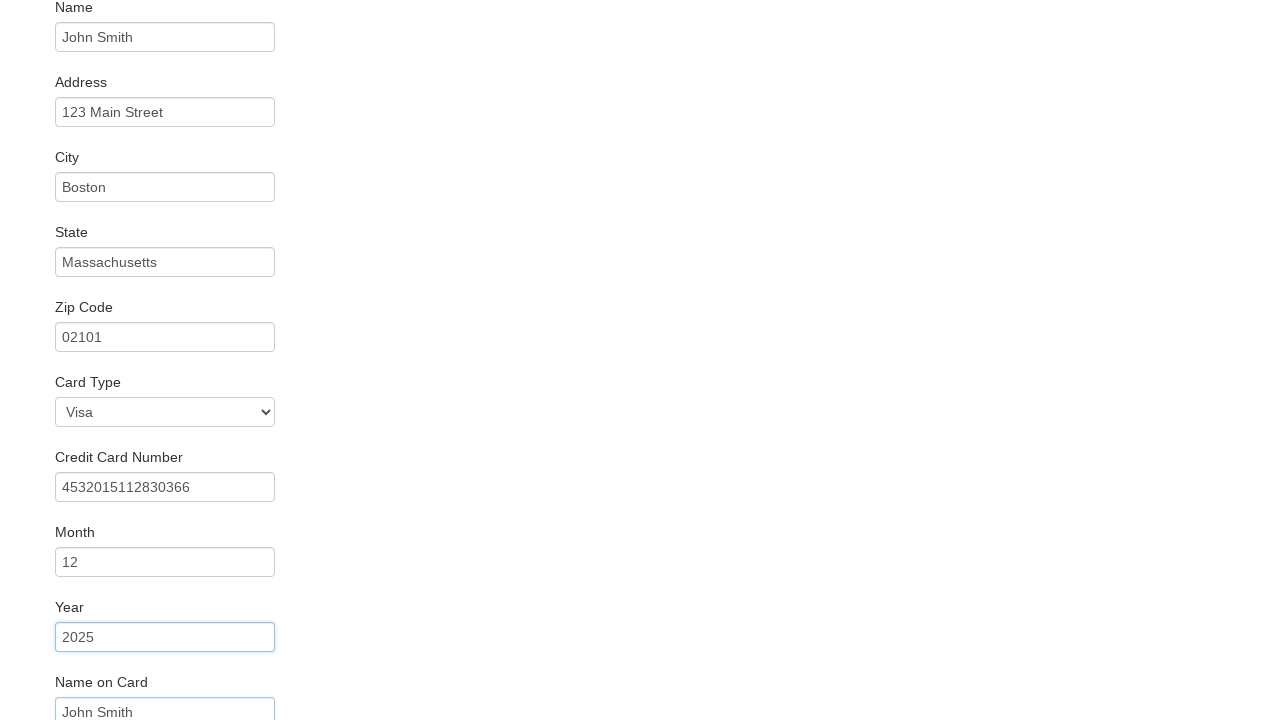

Checked the Remember Me checkbox at (62, 656) on input#rememberMe
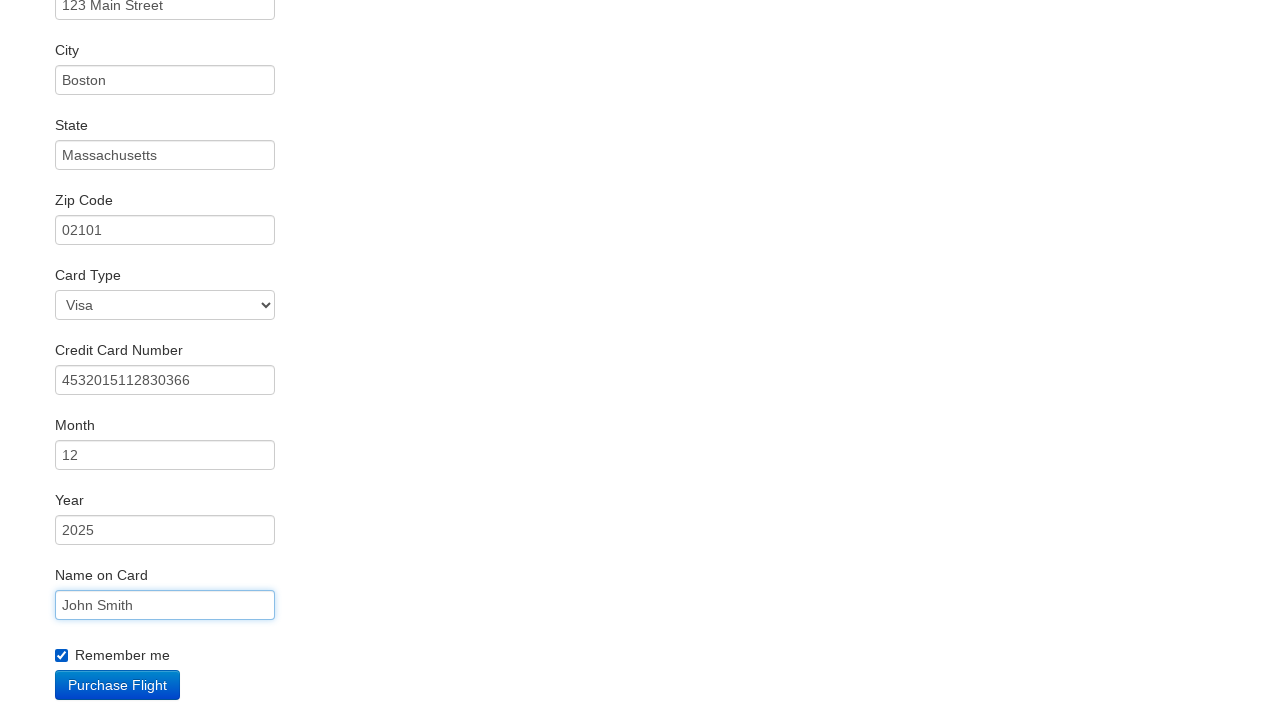

Clicked Purchase Flight button to complete the booking at (118, 685) on input[value='Purchase Flight']
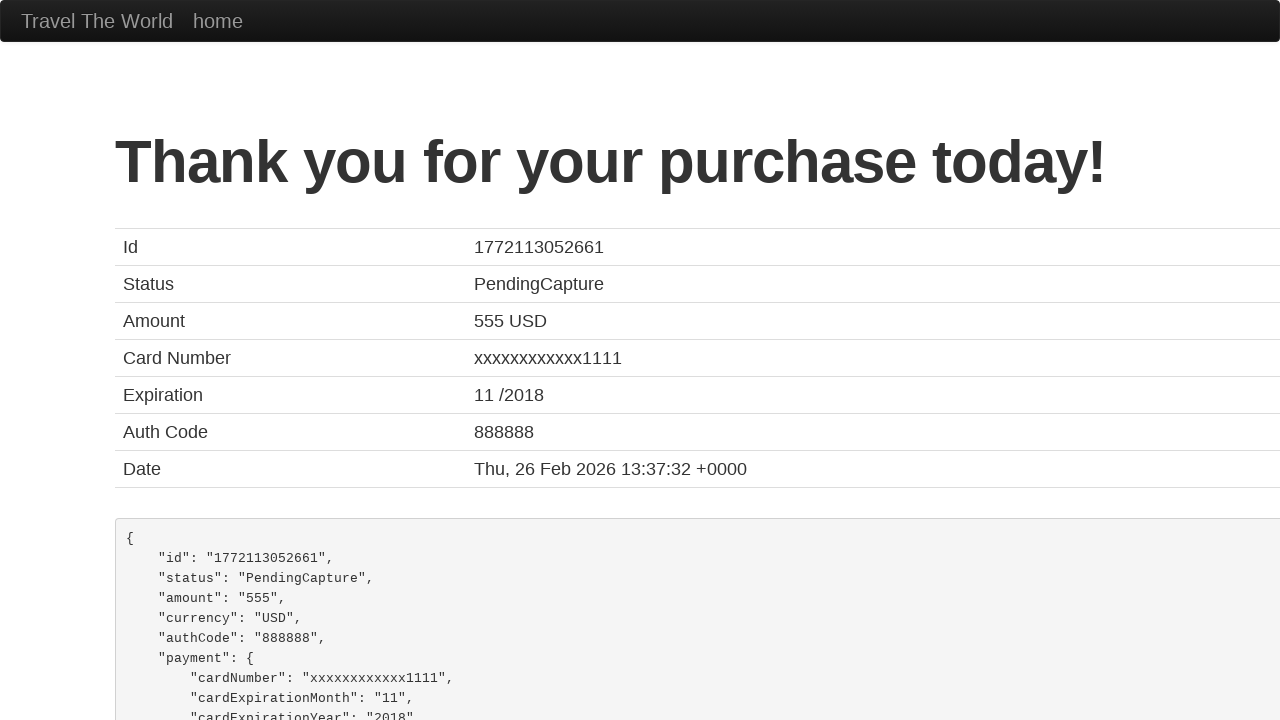

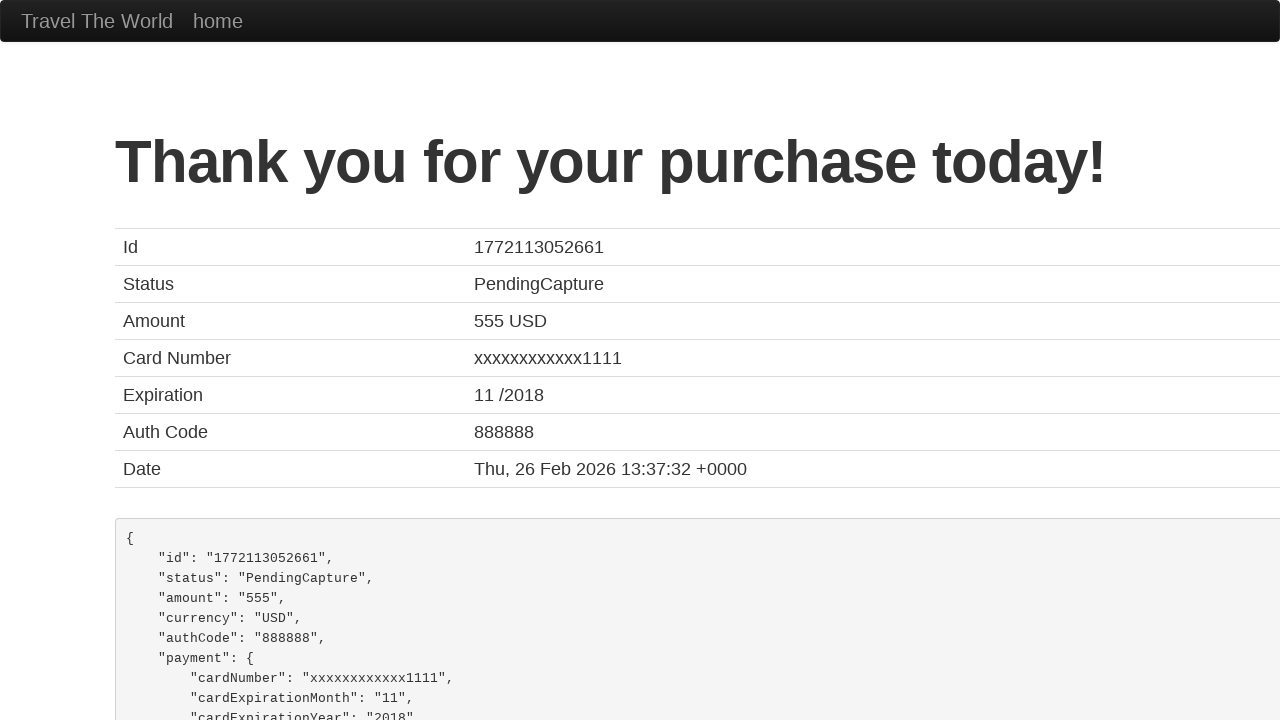